Tests file upload and download functionality on DemoQA site by uploading a test image file and then downloading a file, verifying both operations complete successfully.

Starting URL: https://demoqa.com/upload-download

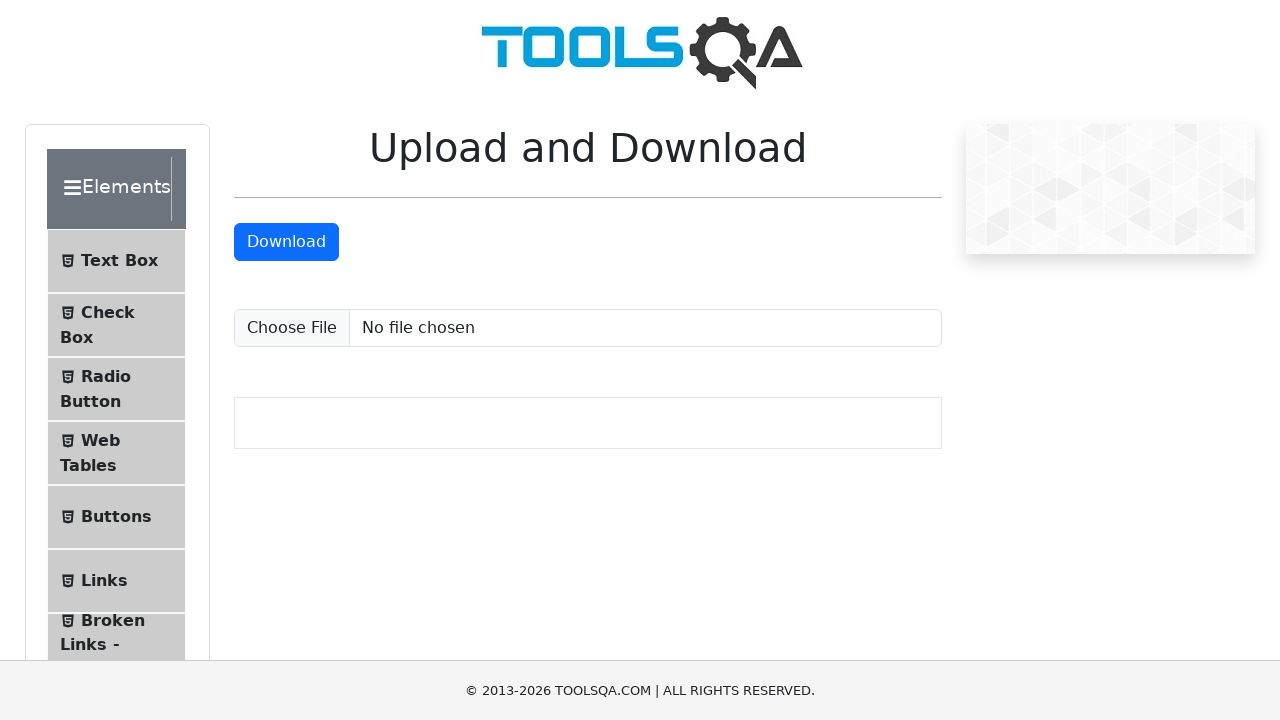

Created temporary test PNG file (1x1 pixel)
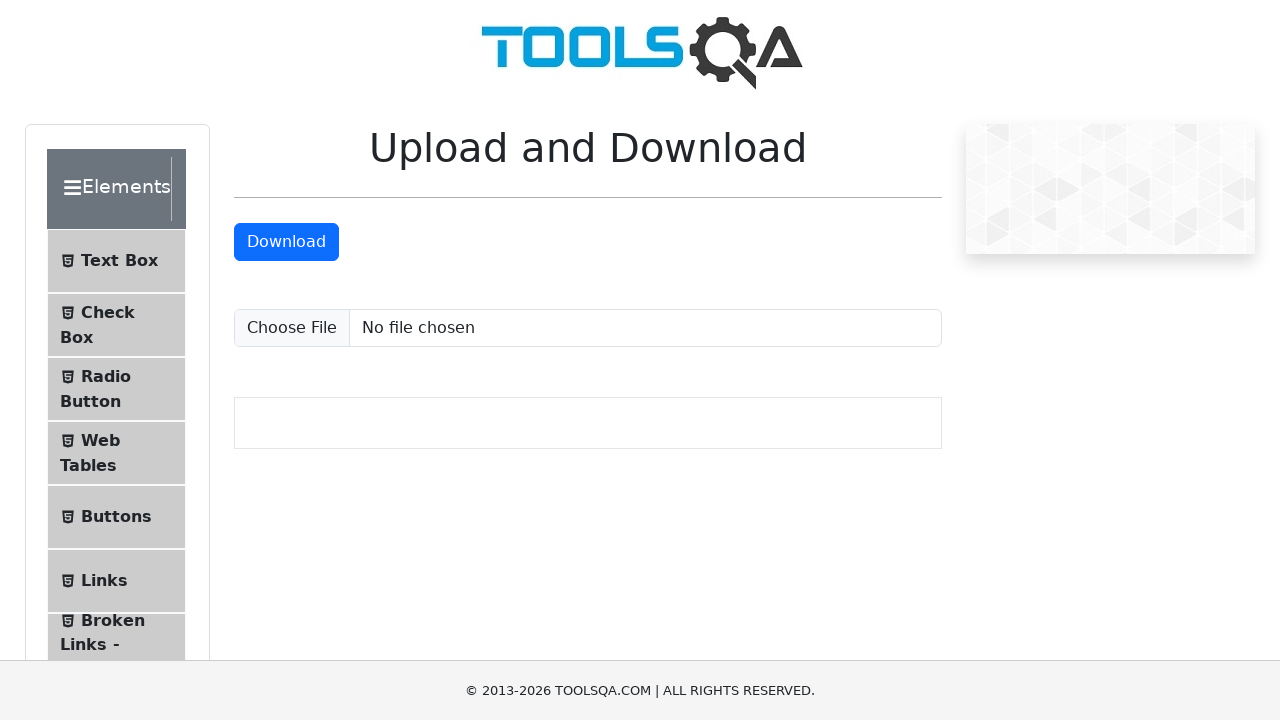

Set input file for upload: test-upload-image.png
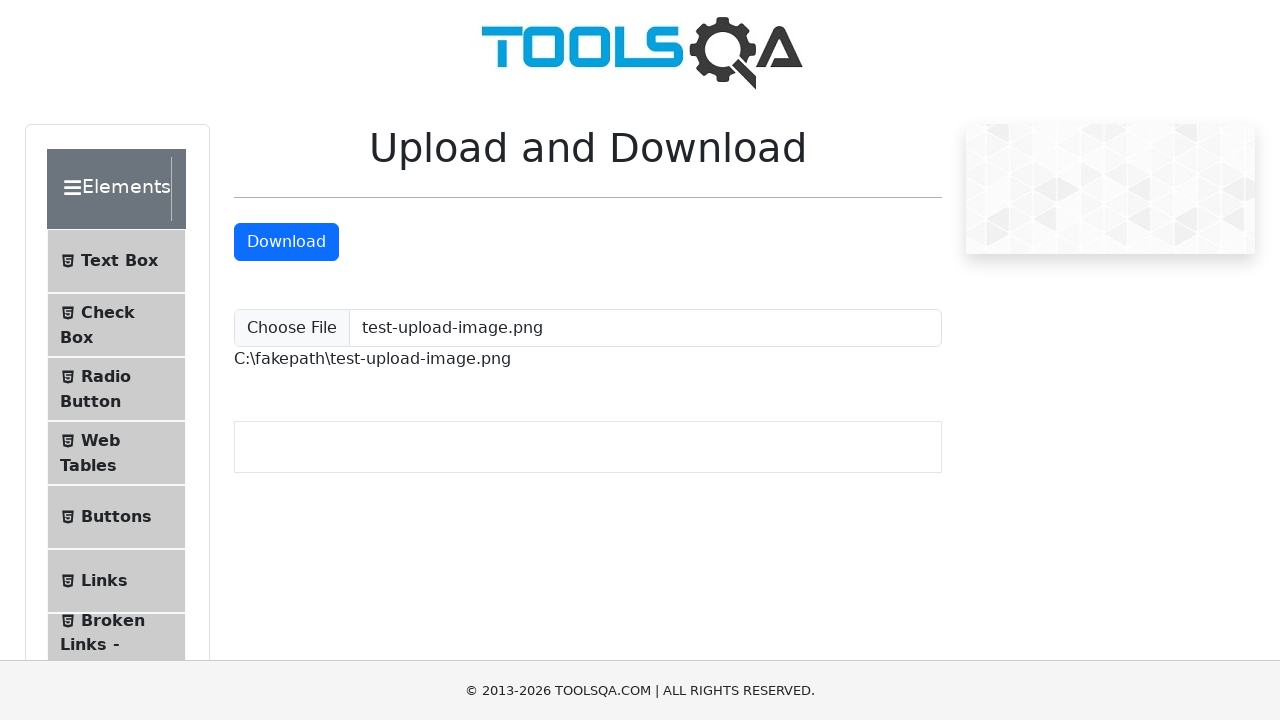

Waited for uploaded file path element to appear
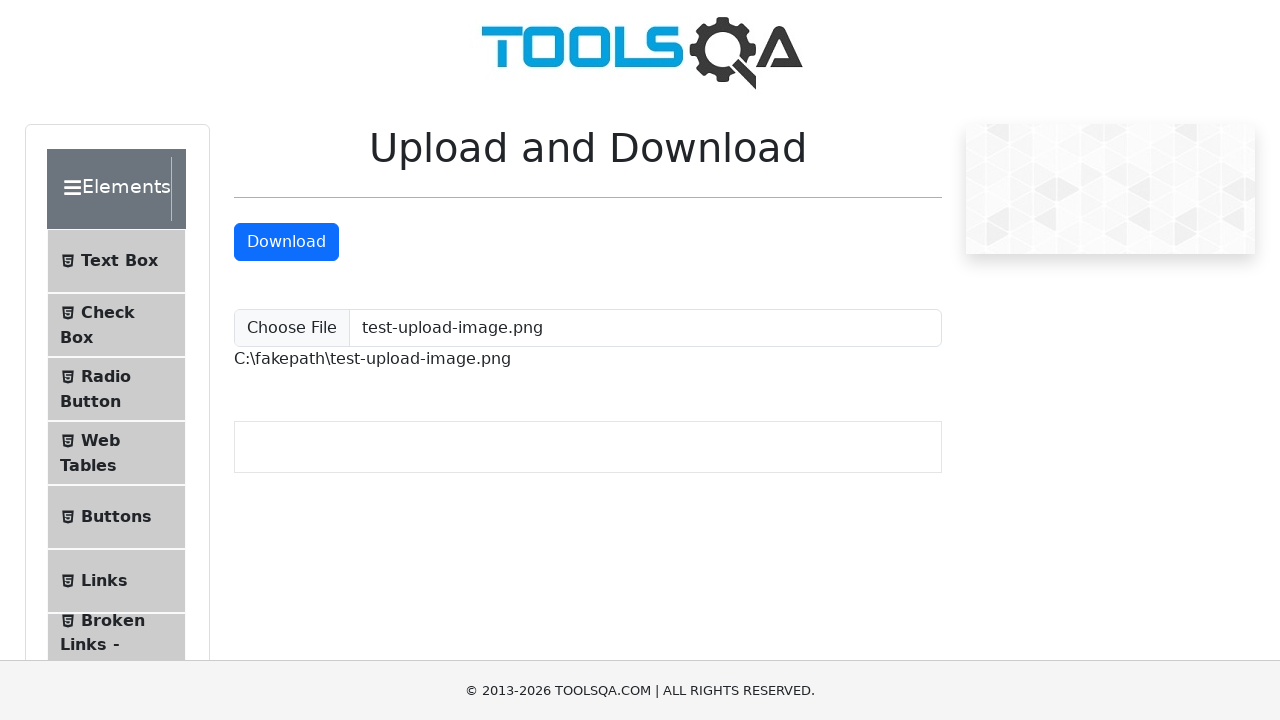

Verified uploaded file name 'test-upload-image.png' is displayed
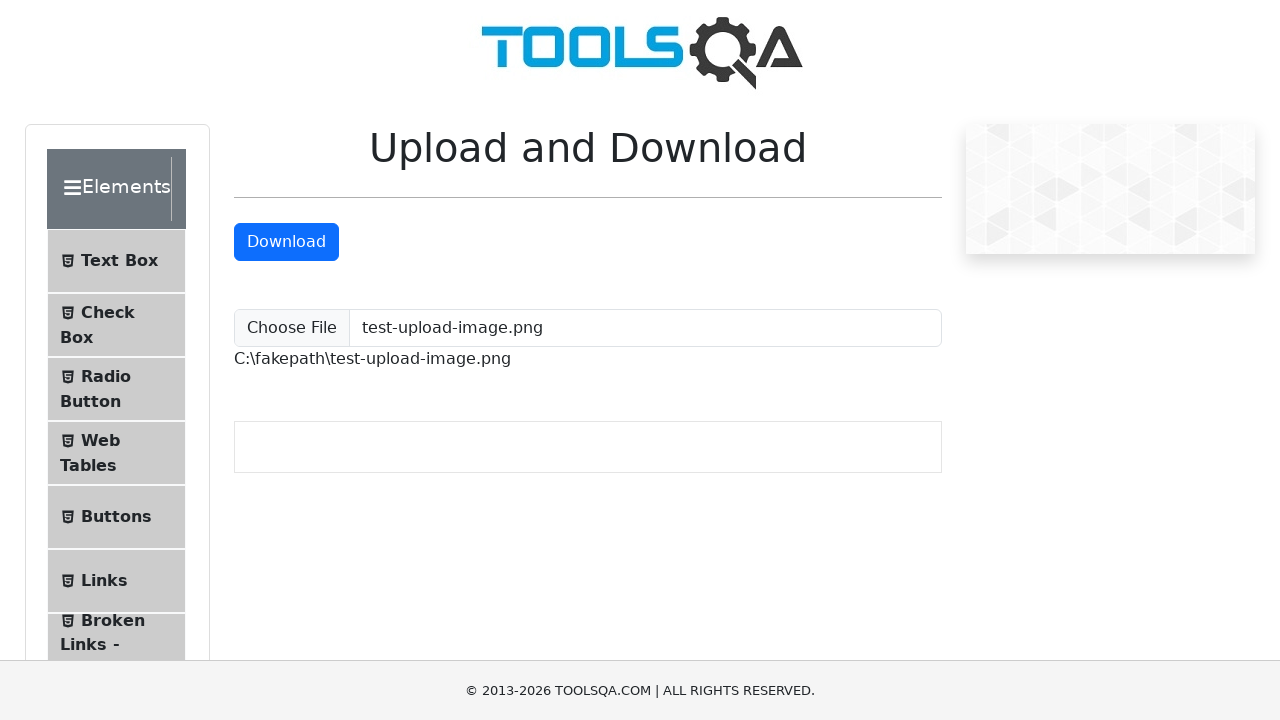

Clicked download button and started listening for download event at (286, 242) on #downloadButton
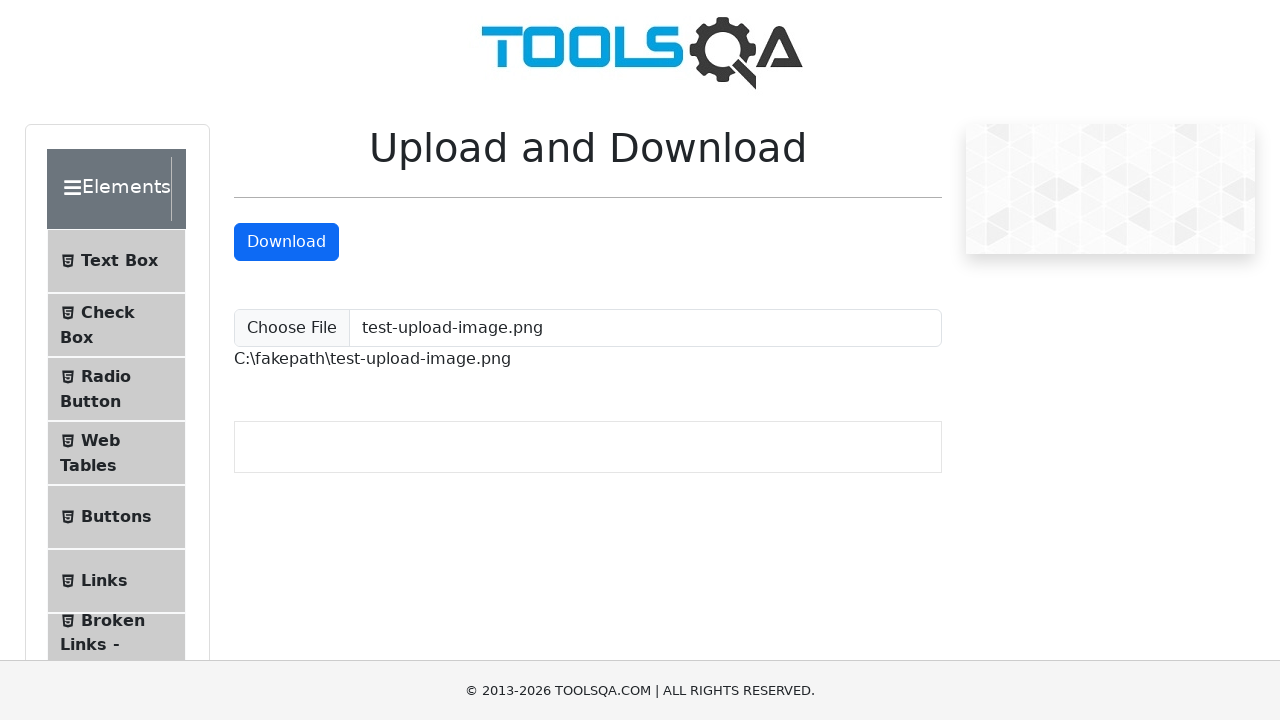

Download event completed successfully
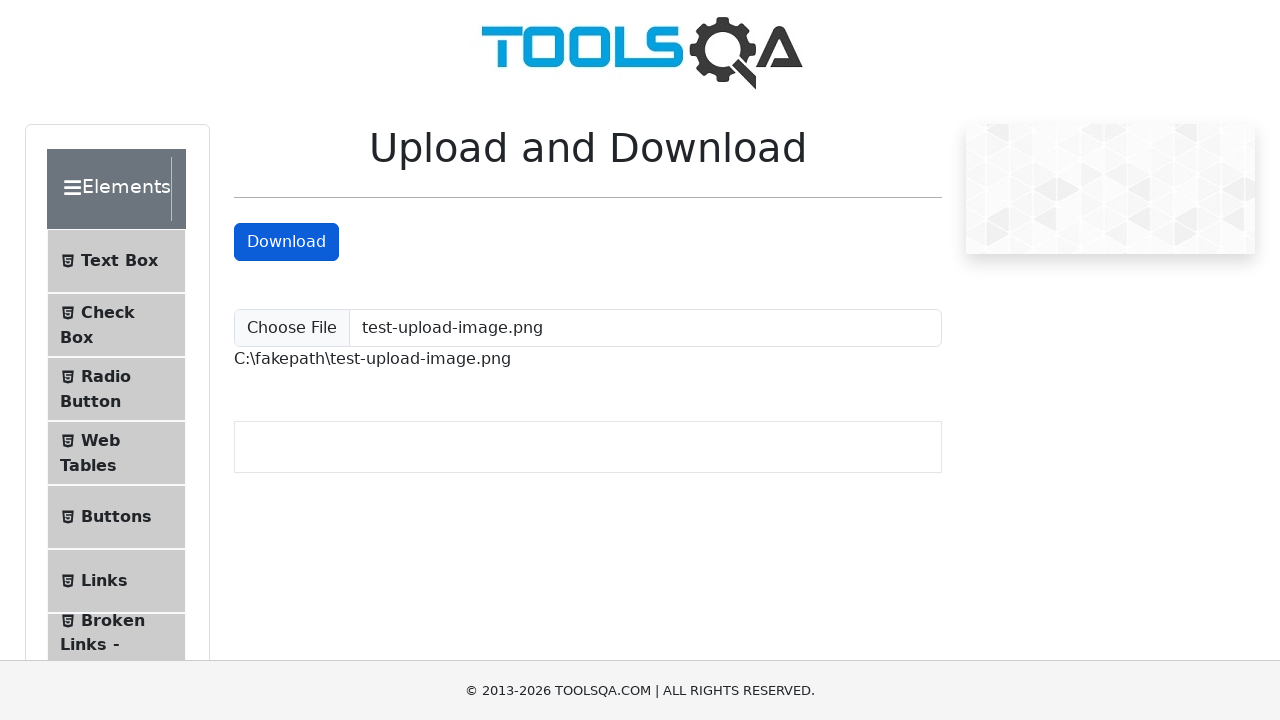

Saved downloaded file as DownloadedFile.jpeg
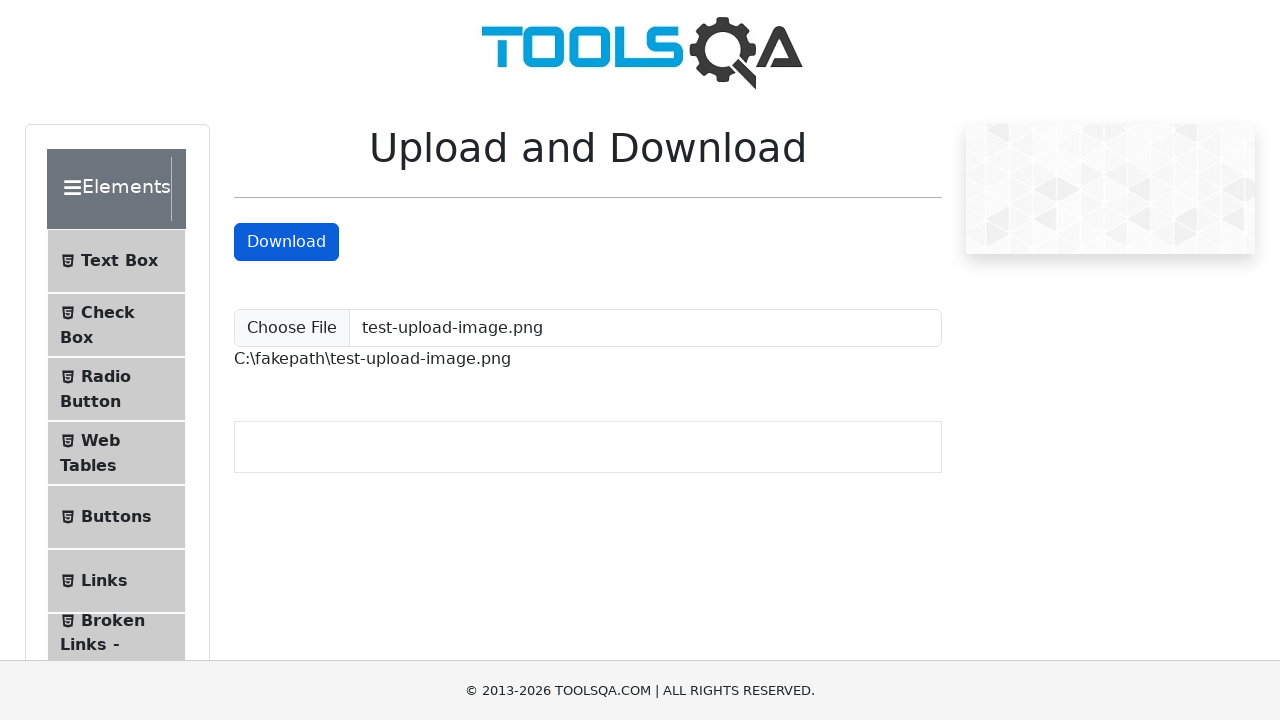

Verified that downloaded file exists on disk
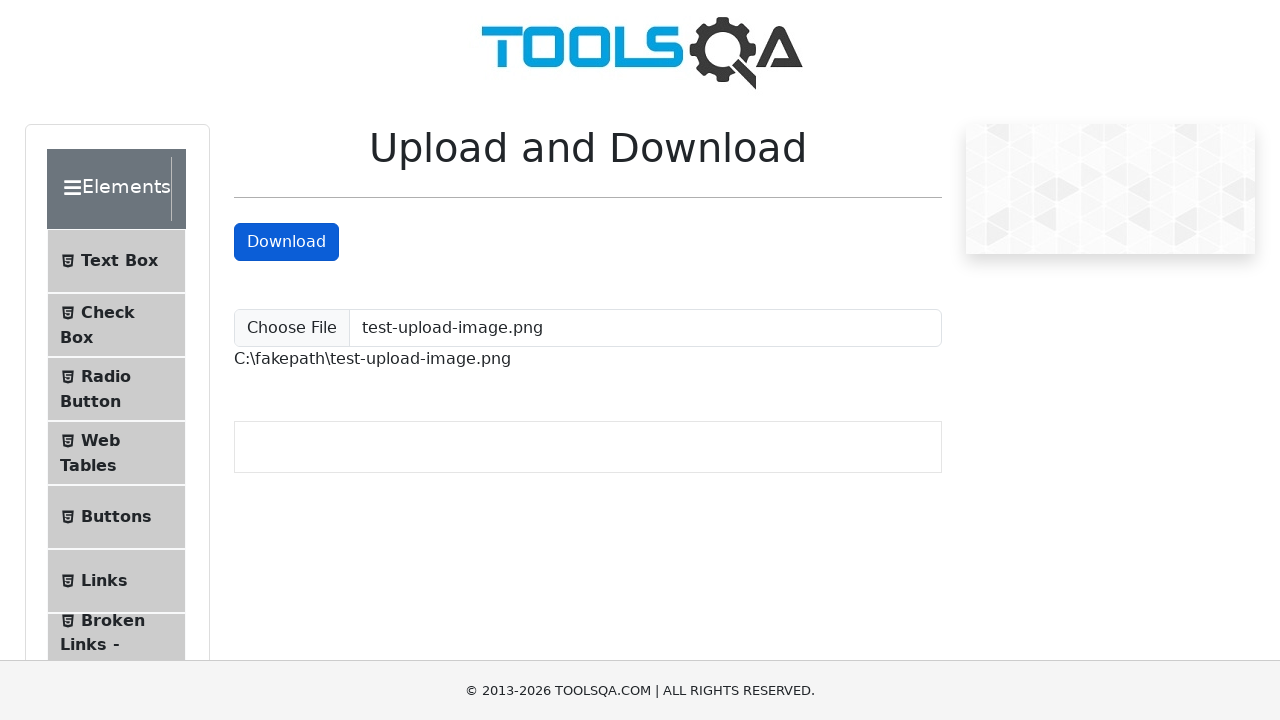

Removed test upload file from temporary directory
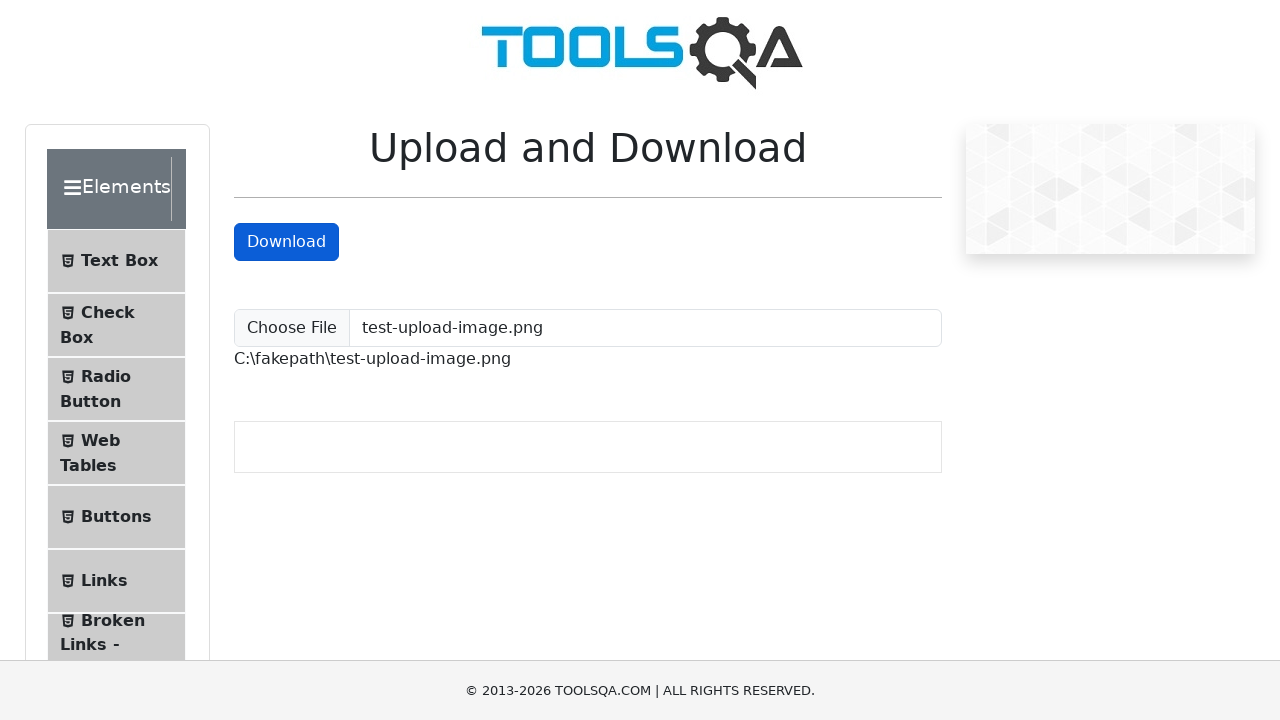

Removed downloaded file from temporary directory
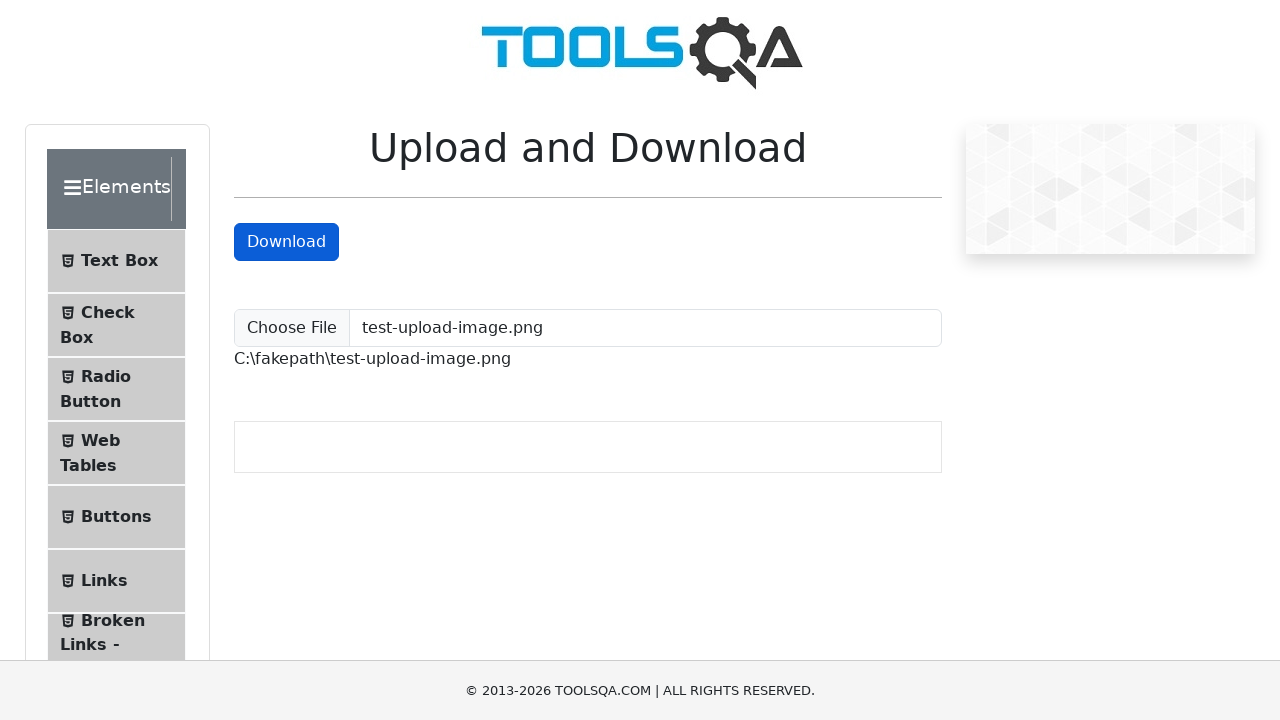

Removed temporary directory
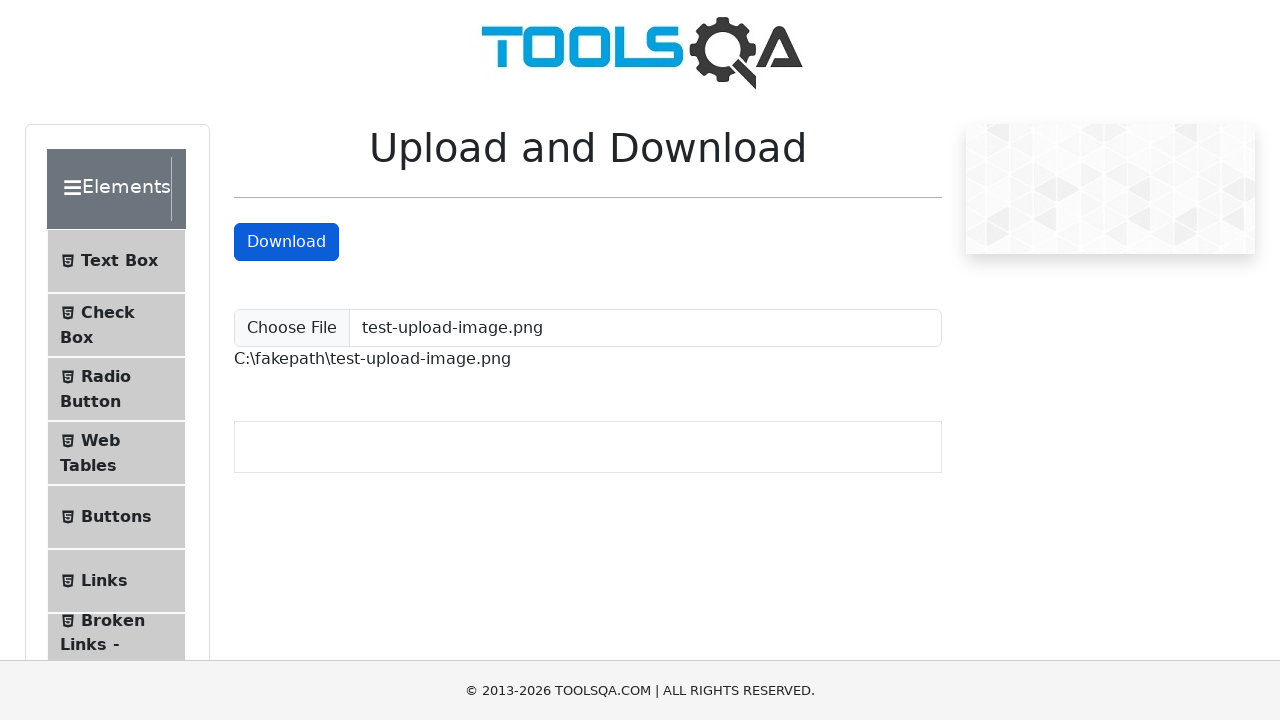

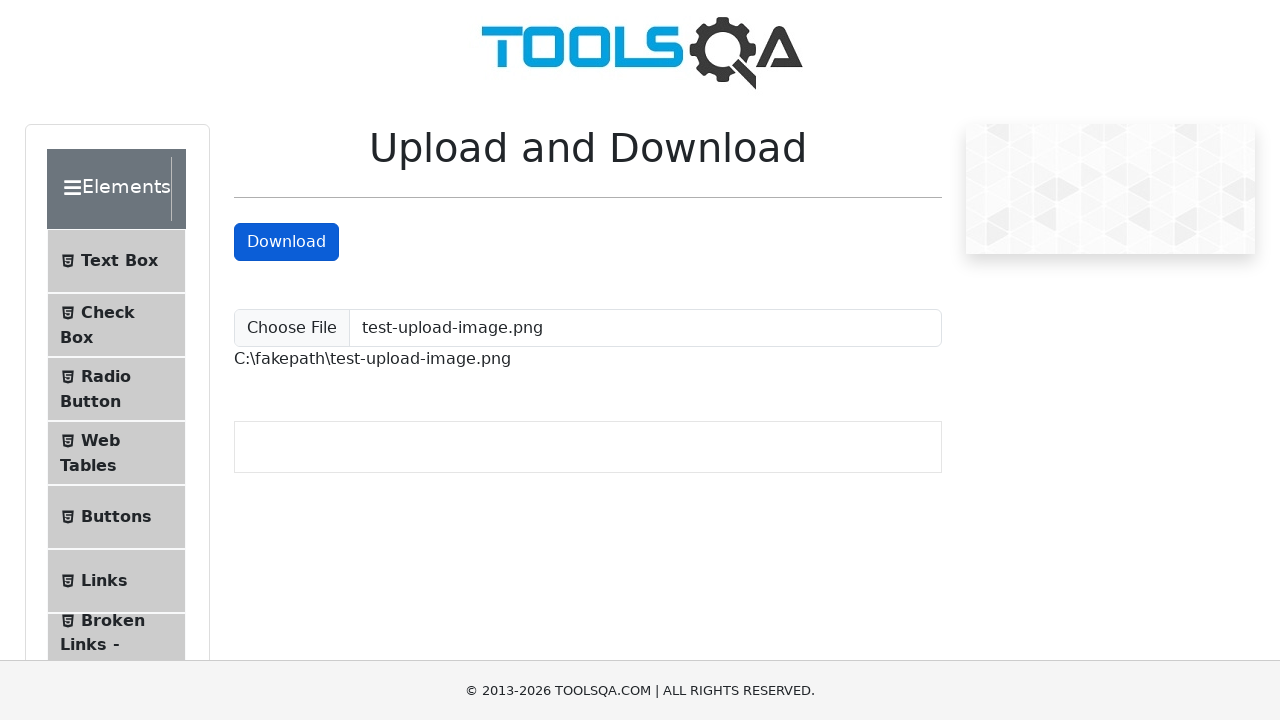